Tests that a locked out user sees an appropriate error message when attempting to log in

Starting URL: https://www.saucedemo.com/

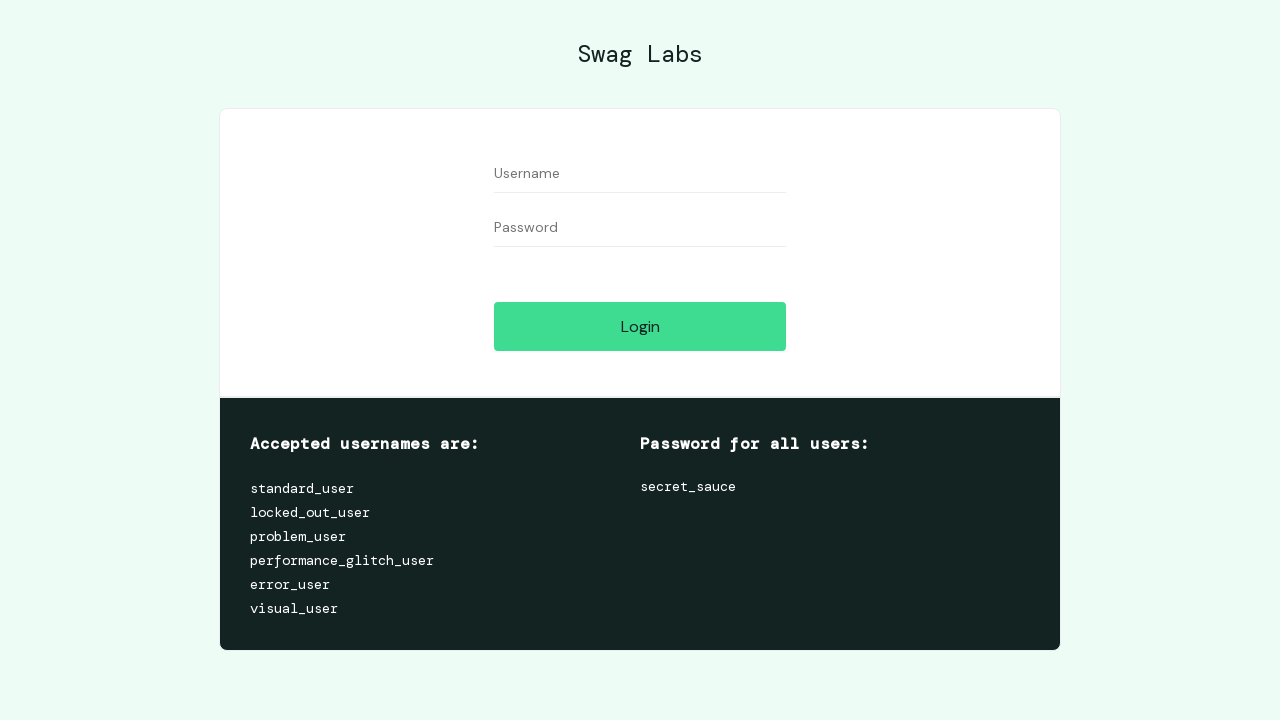

Filled username field with 'locked_out_user' on #user-name
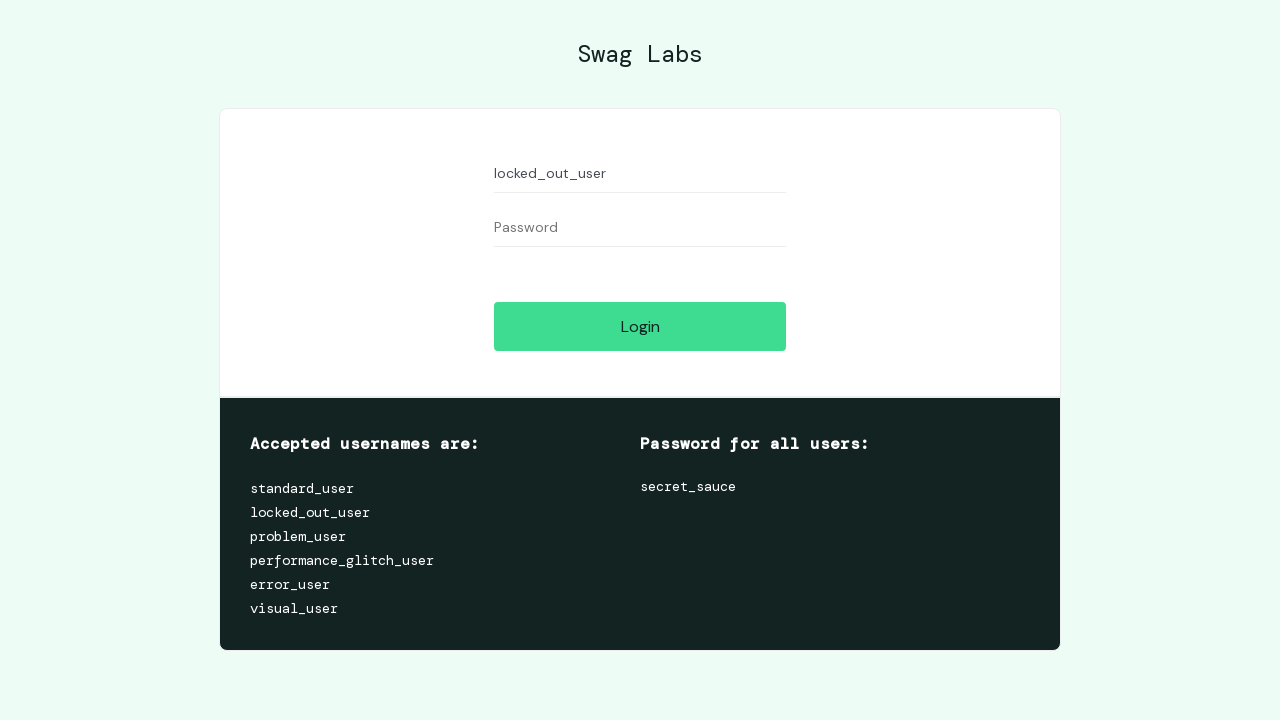

Filled password field with 'secret_sauce' on #password
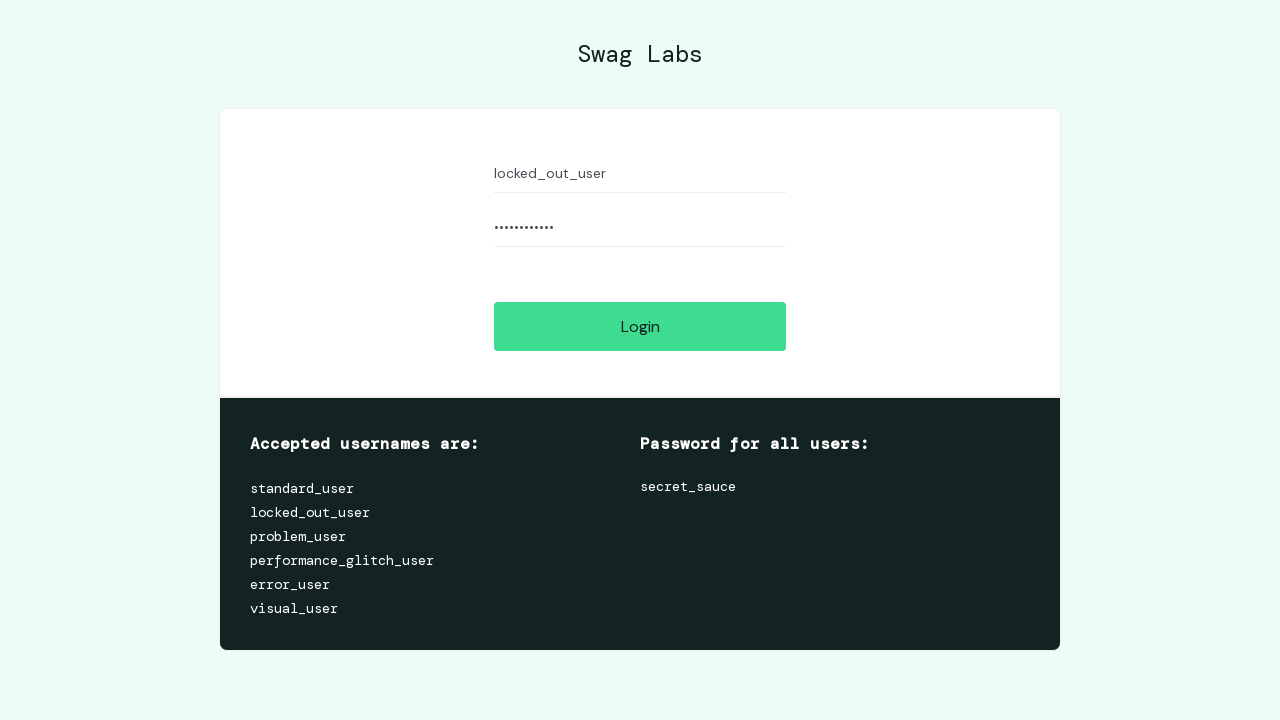

Clicked login button at (640, 326) on [name='login-button']
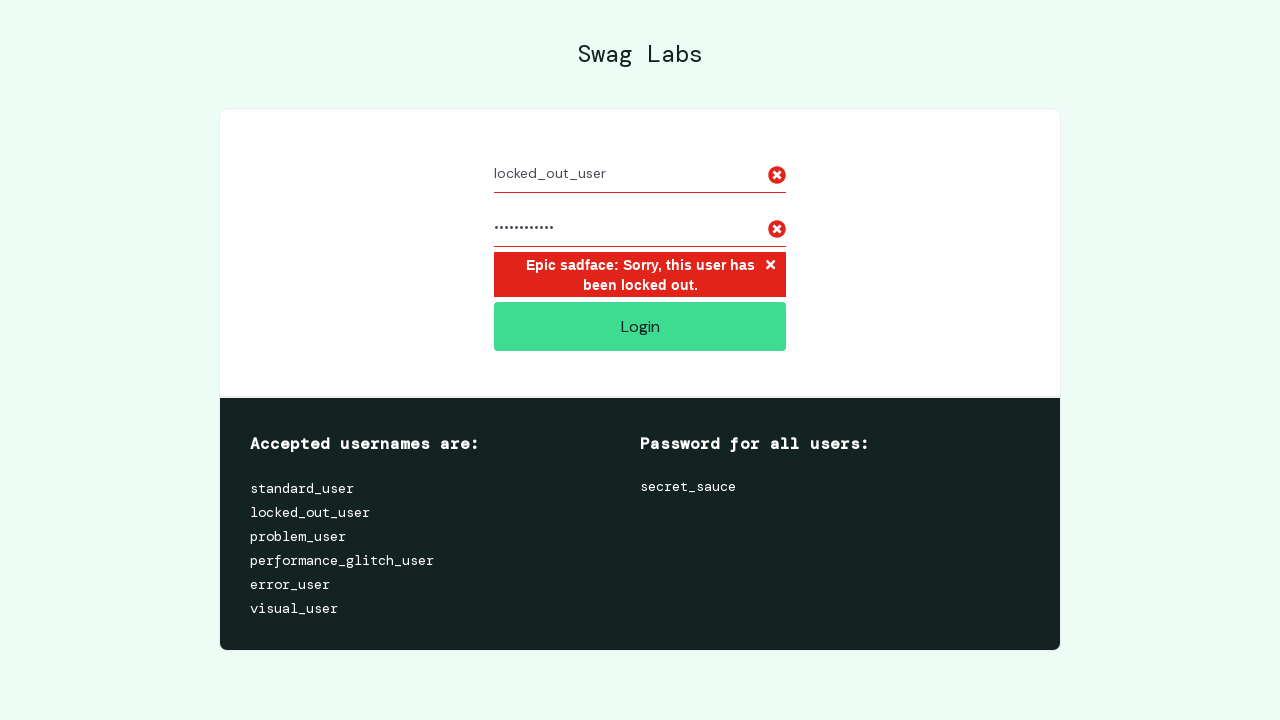

Error message appeared for locked out user
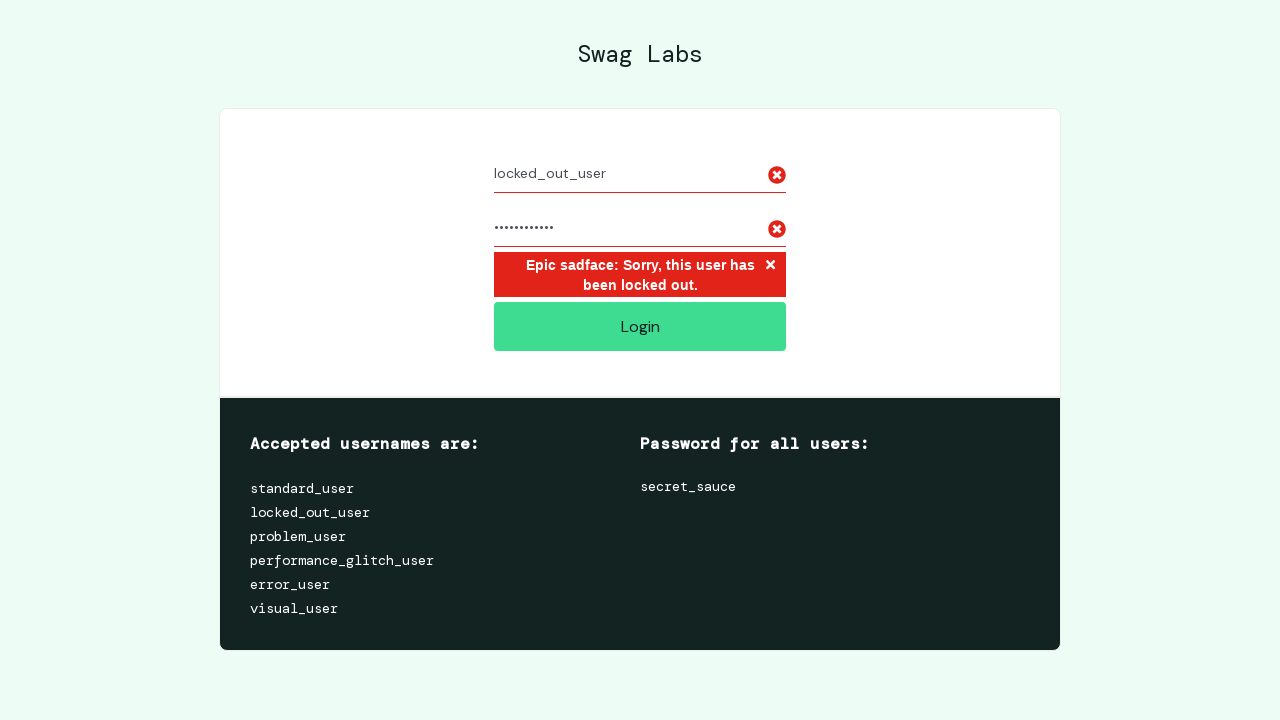

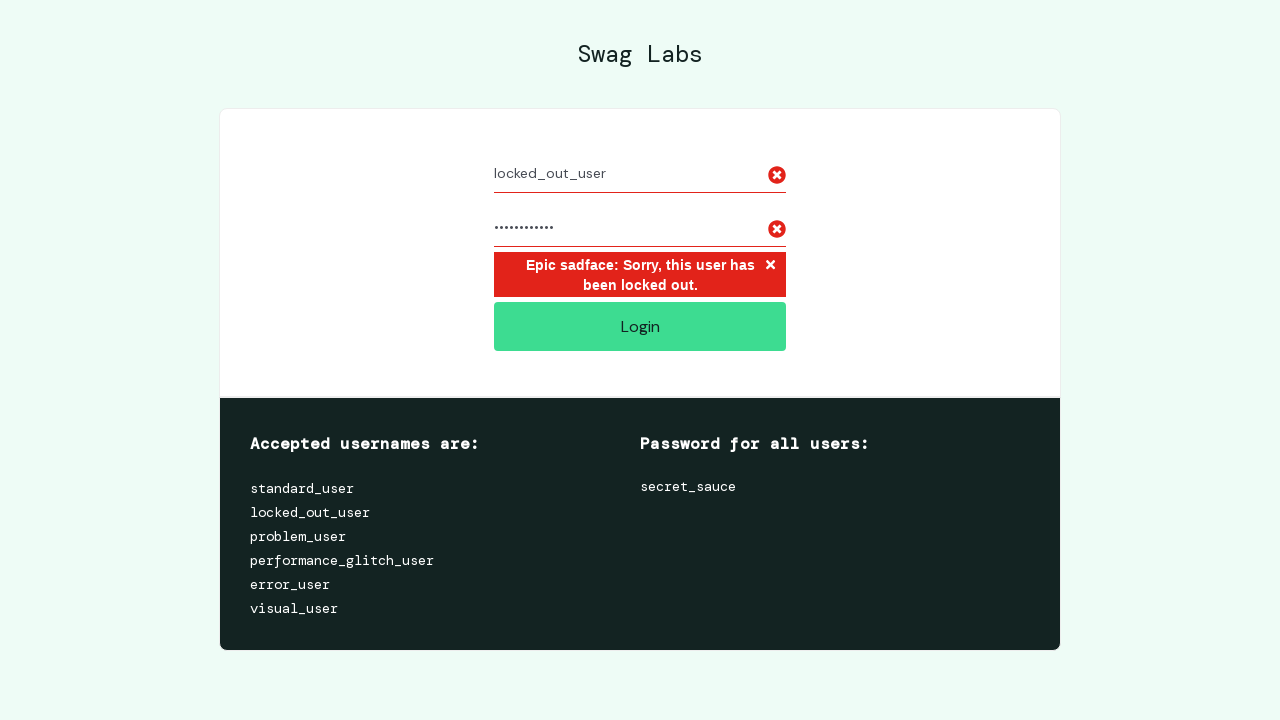